Tests the remove element functionality by first adding an element and then clicking the Delete button

Starting URL: https://the-internet.herokuapp.com/add_remove_elements/

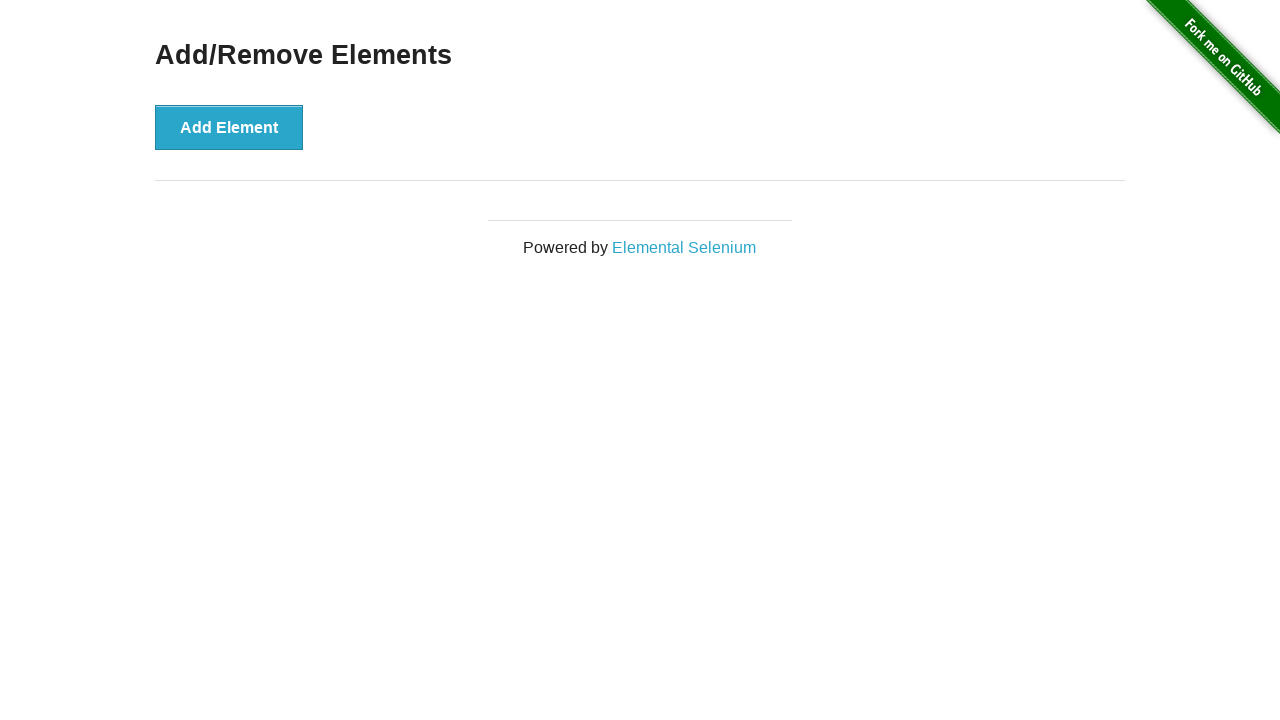

Clicked 'Add Element' button to create a new element at (229, 127) on button[onclick='addElement()']
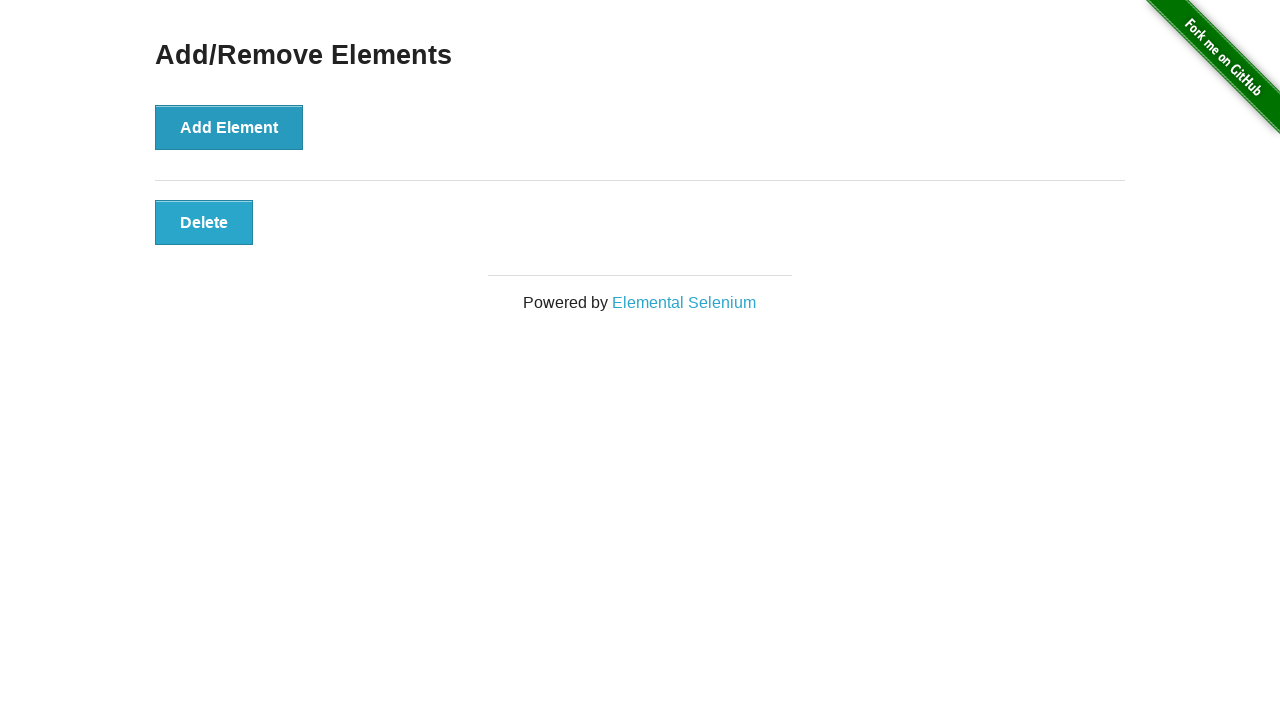

Clicked 'Delete' button to remove the added element at (204, 222) on button.added-manually
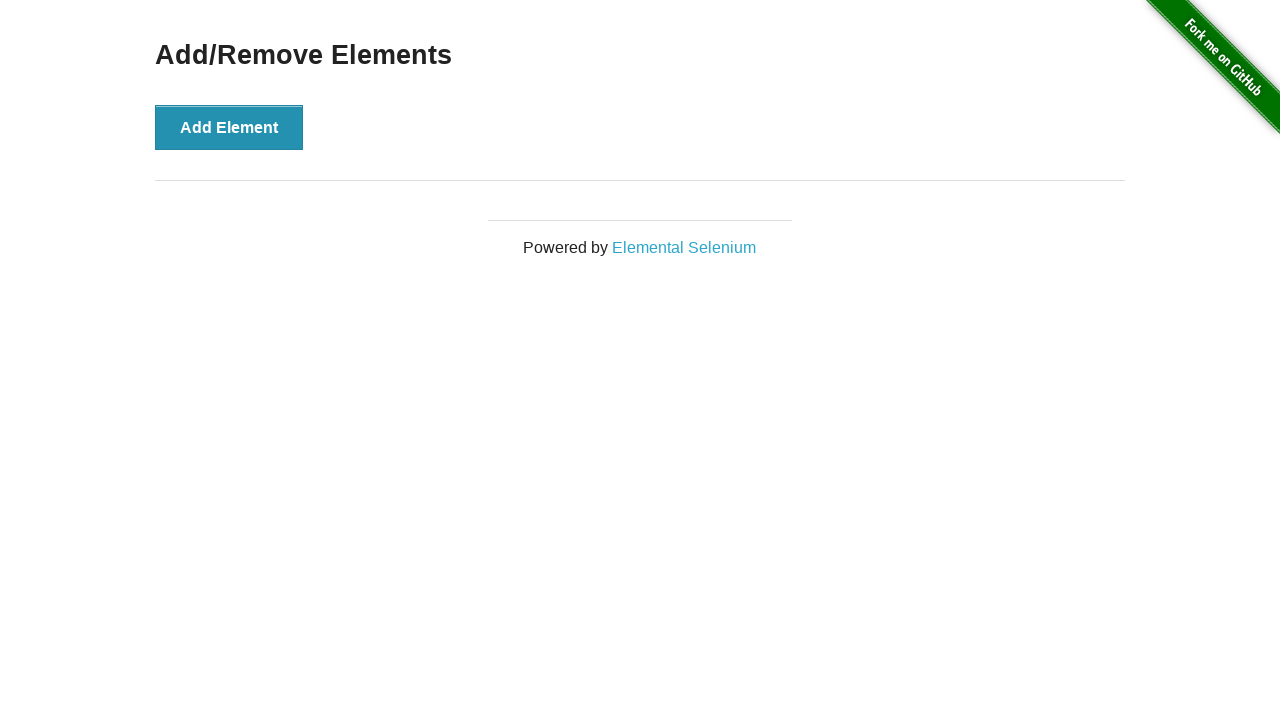

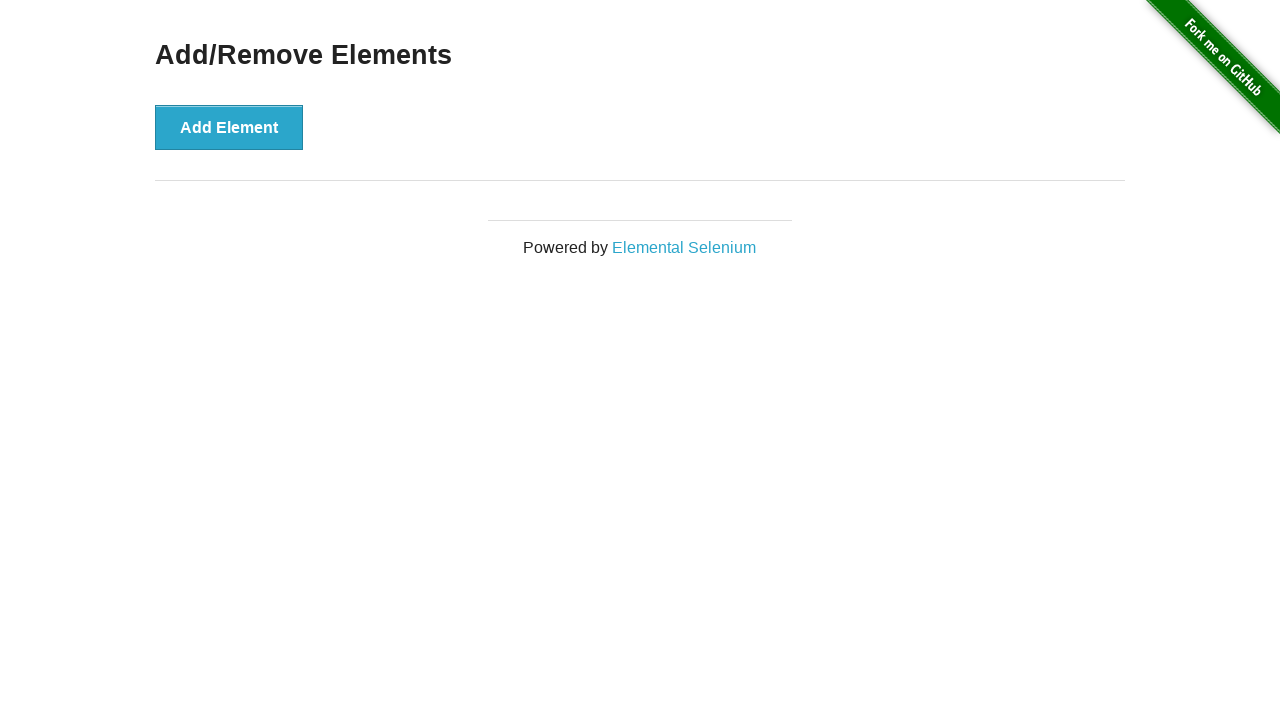